Tests dropdown functionality by navigating to the dropdown page and selecting options from a dropdown menu by visible text and by index

Starting URL: http://the-internet.herokuapp.com/

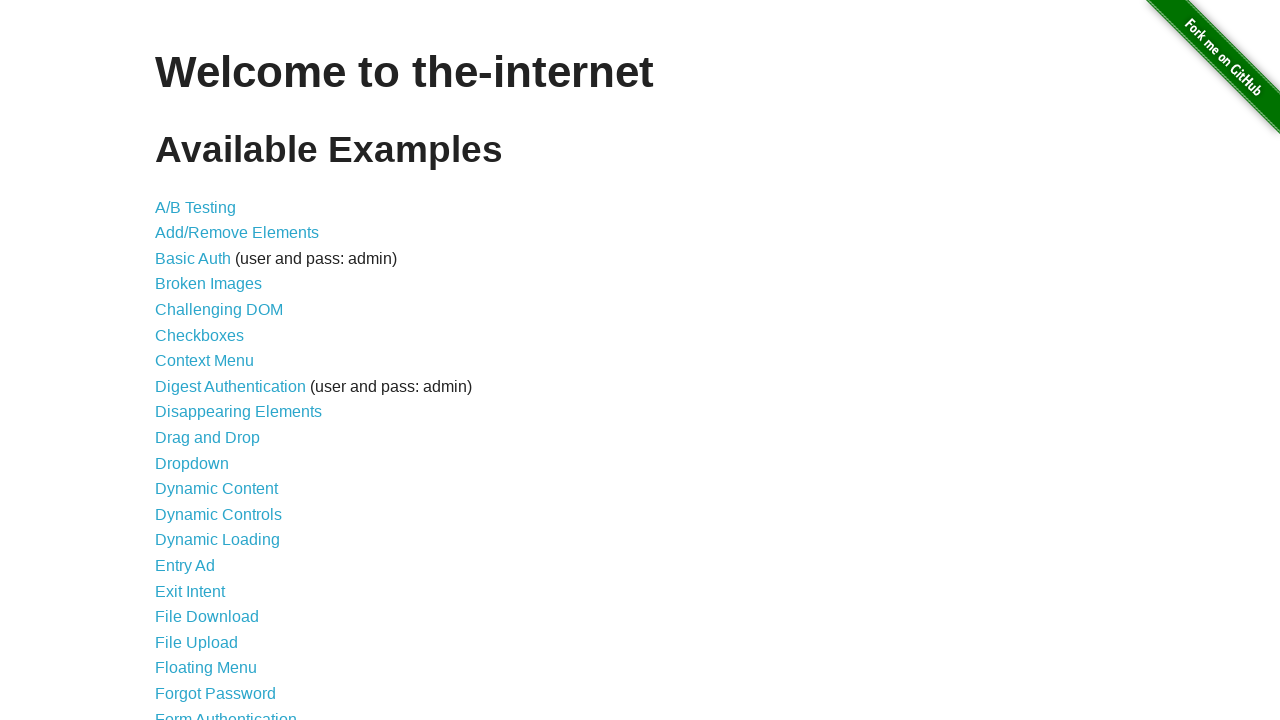

Clicked on the Dropdown link (11th item in the list) at (192, 463) on xpath=//*[@id='content']/ul/li[11]/a
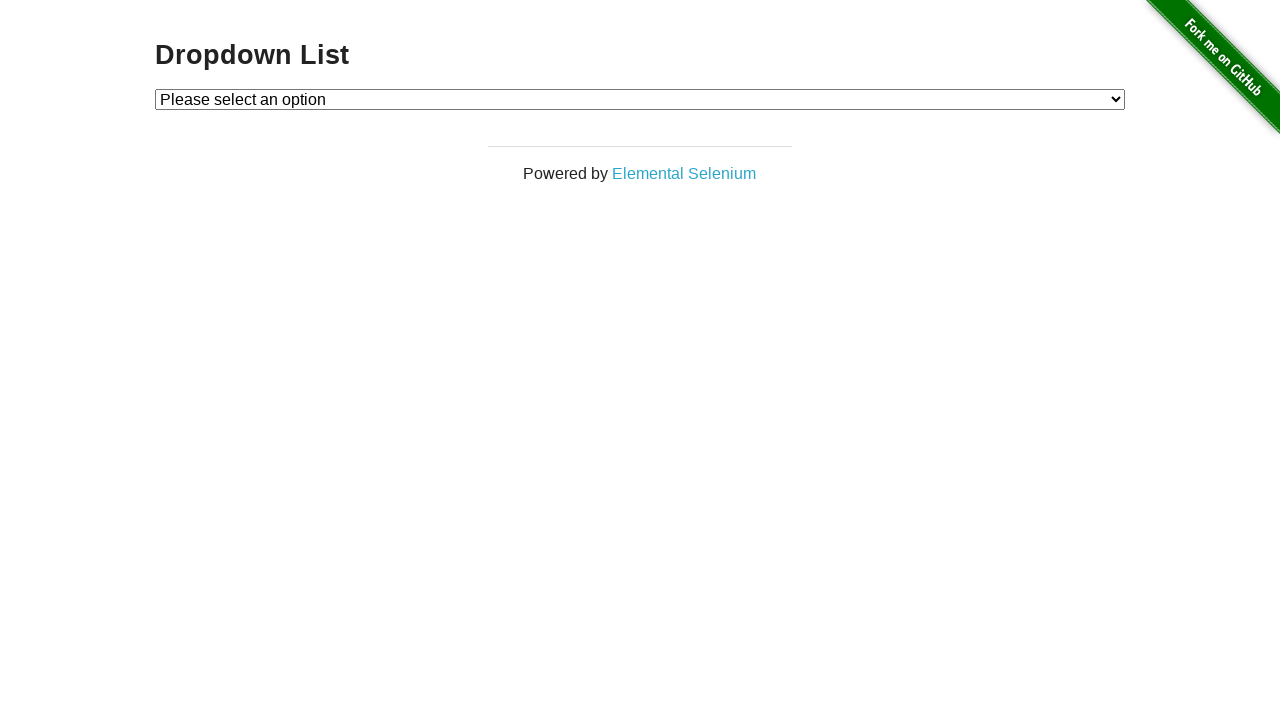

Dropdown menu became visible
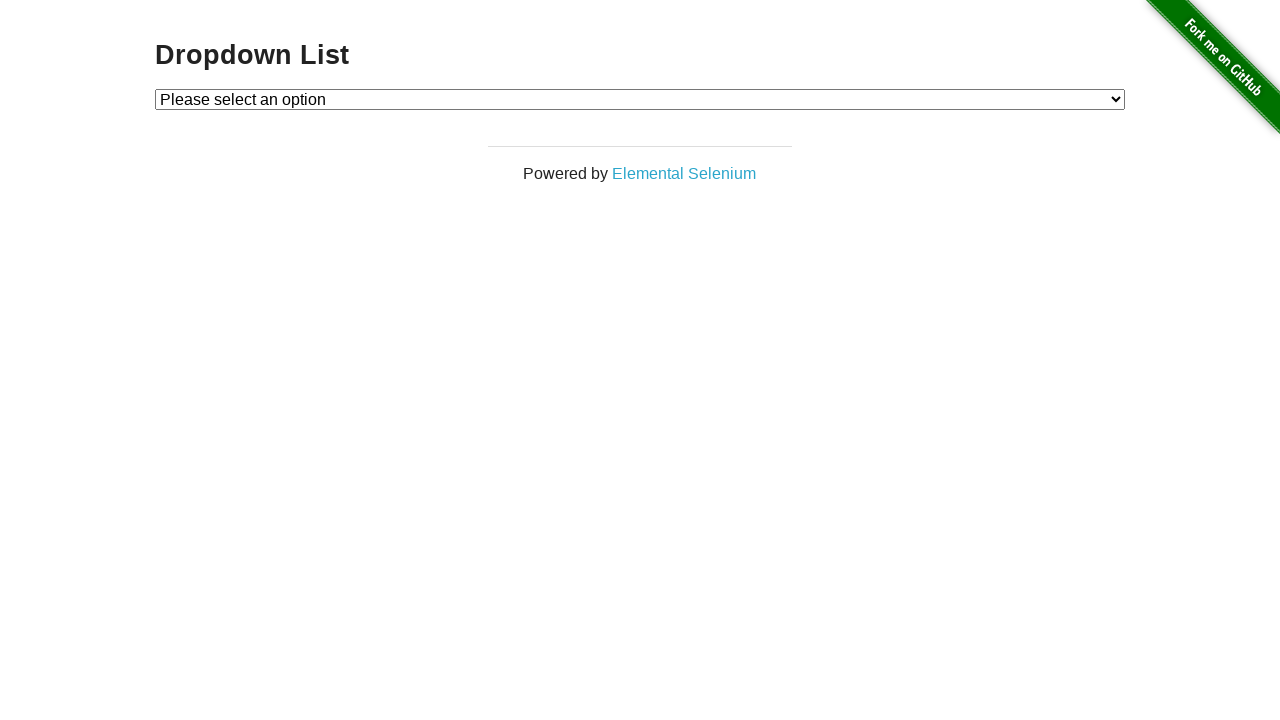

Selected Option 1 from dropdown by index on #dropdown
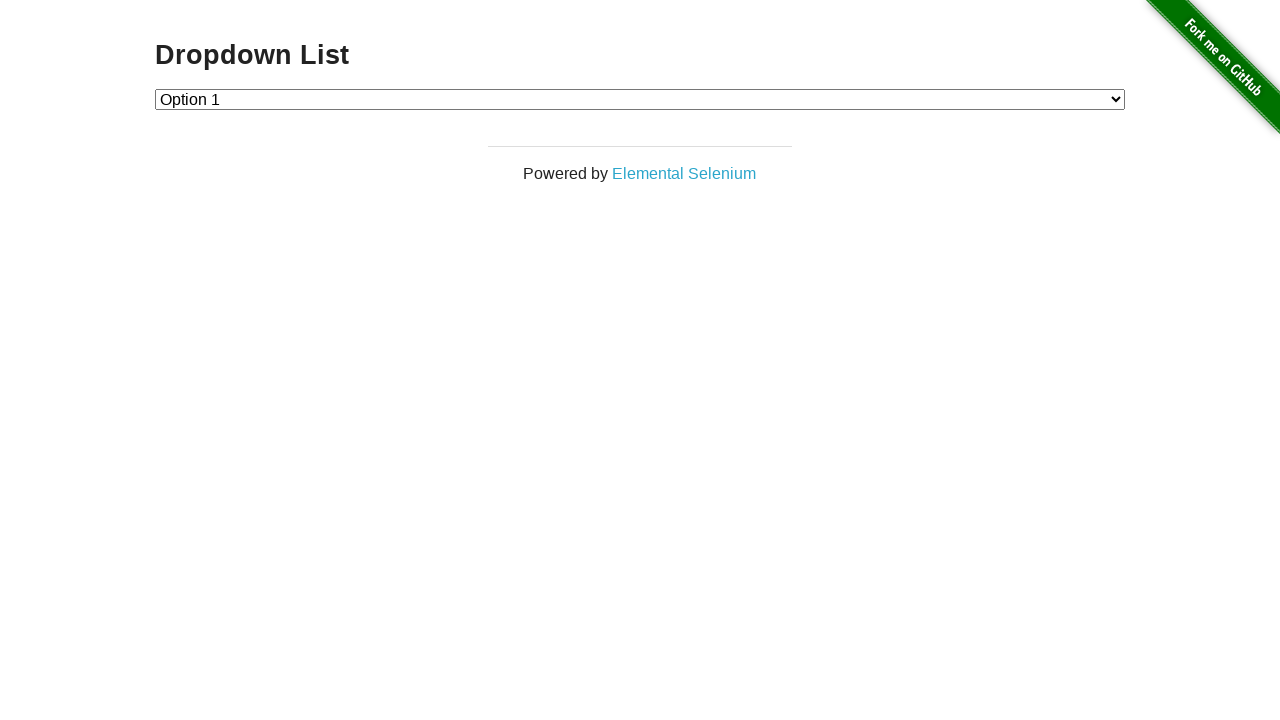

Selected Option 2 from dropdown by index on #dropdown
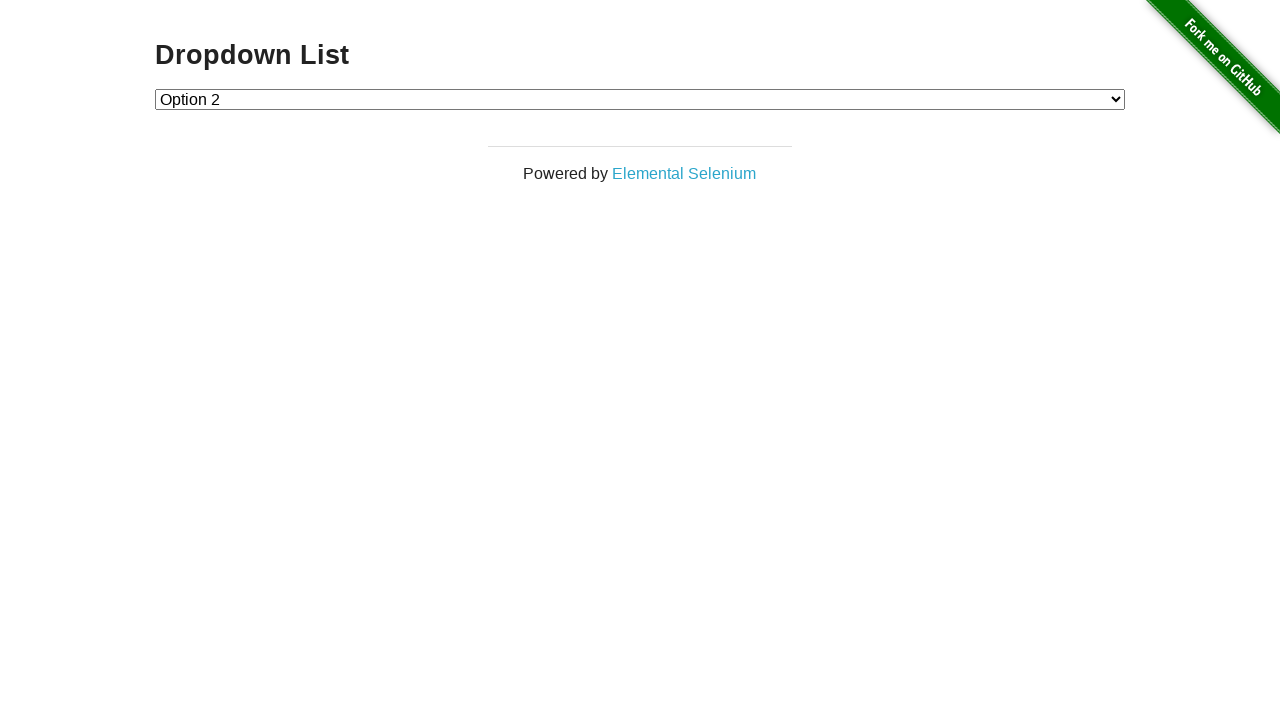

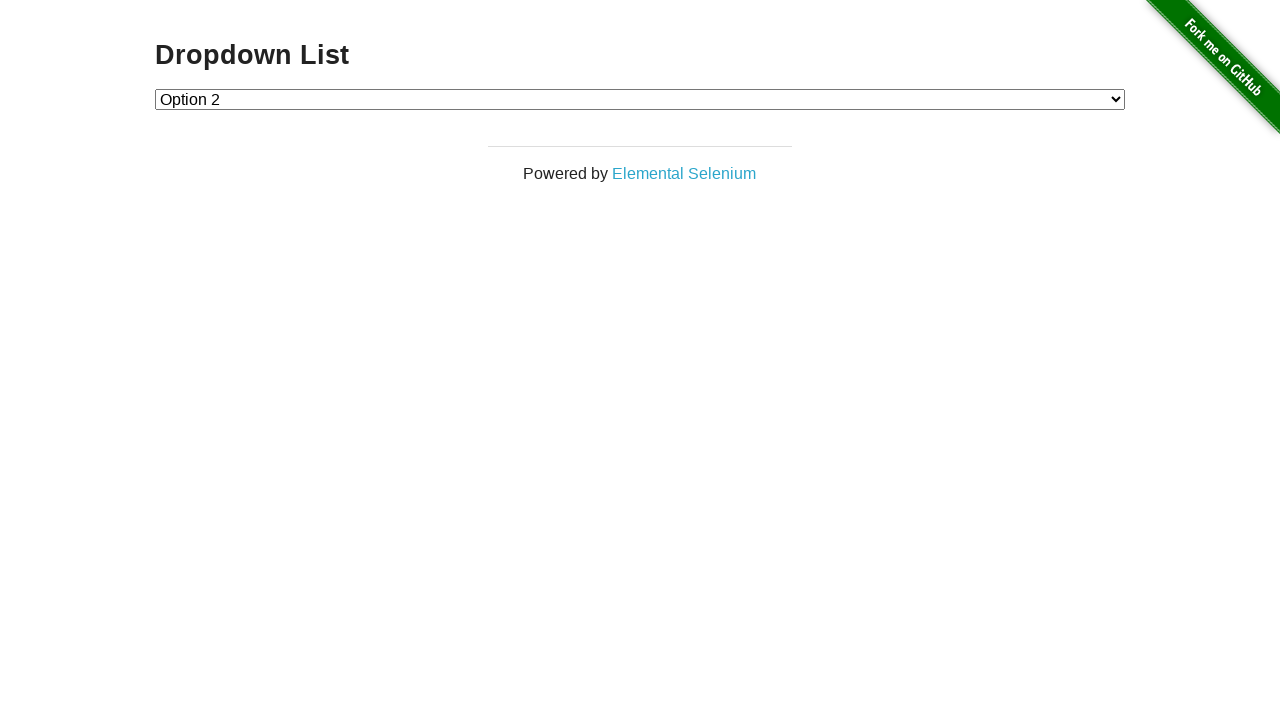